Navigates to the Navigation example page from the main page and verifies the page URL and title

Starting URL: https://bonigarcia.dev/selenium-webdriver-java/

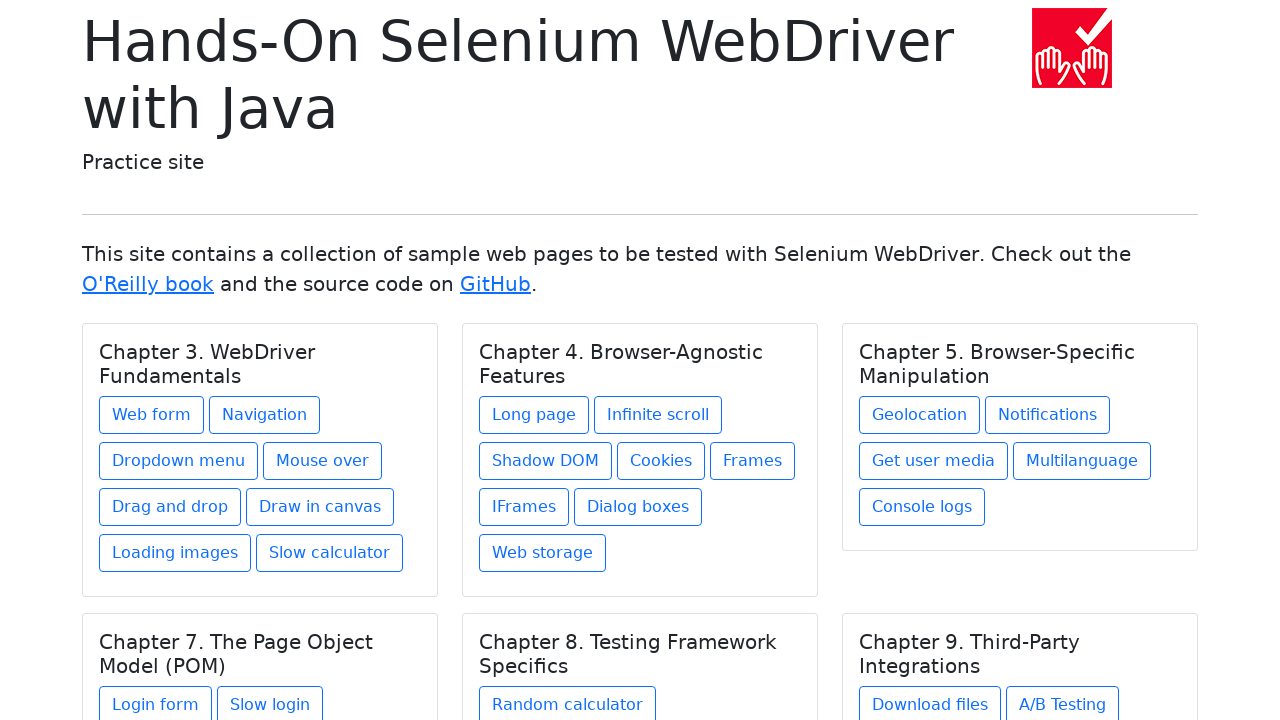

Clicked on the Navigation link under Chapter 3 at (264, 415) on xpath=//h5[text()='Chapter 3. WebDriver Fundamentals']/../a[@href='navigation1.h
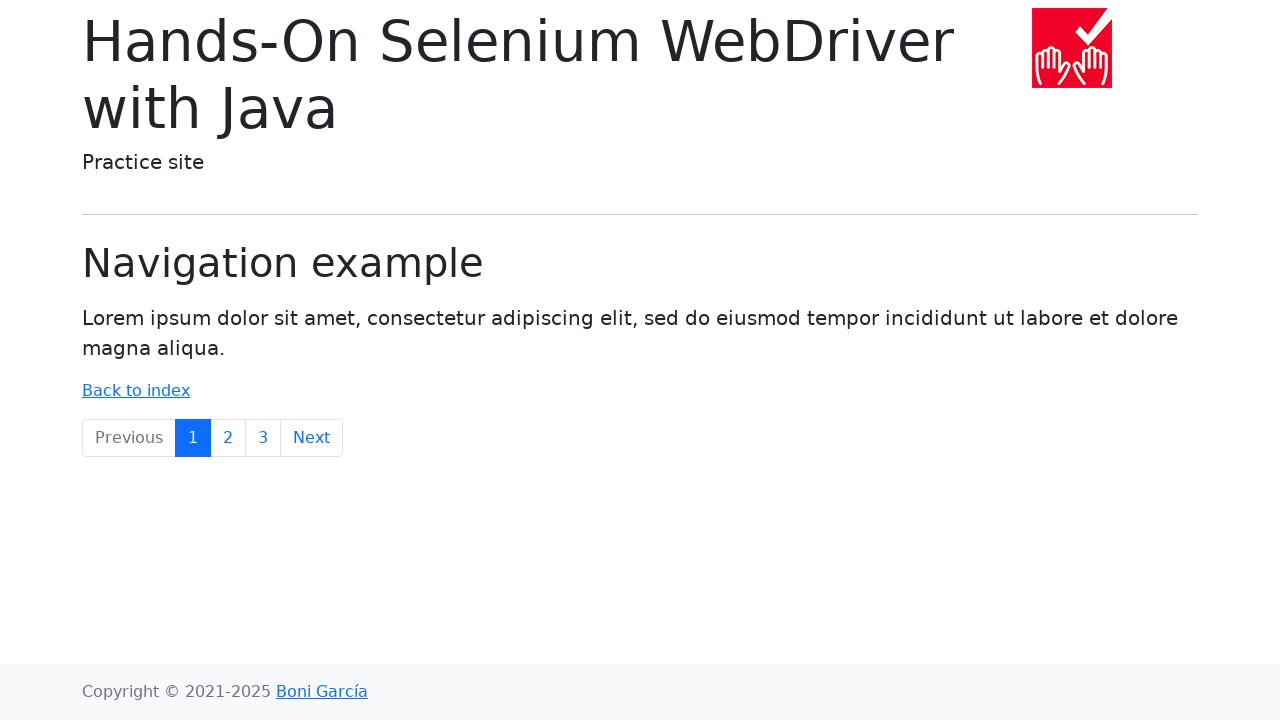

Navigation example page loaded and title is displayed
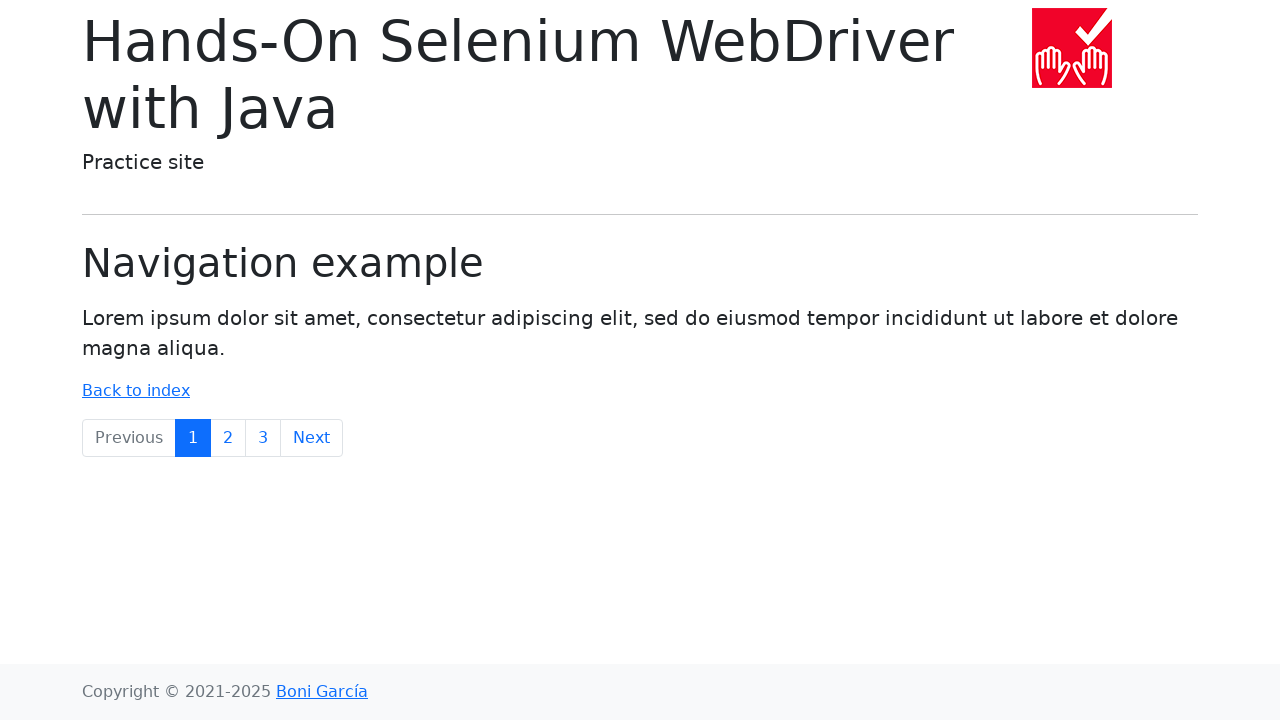

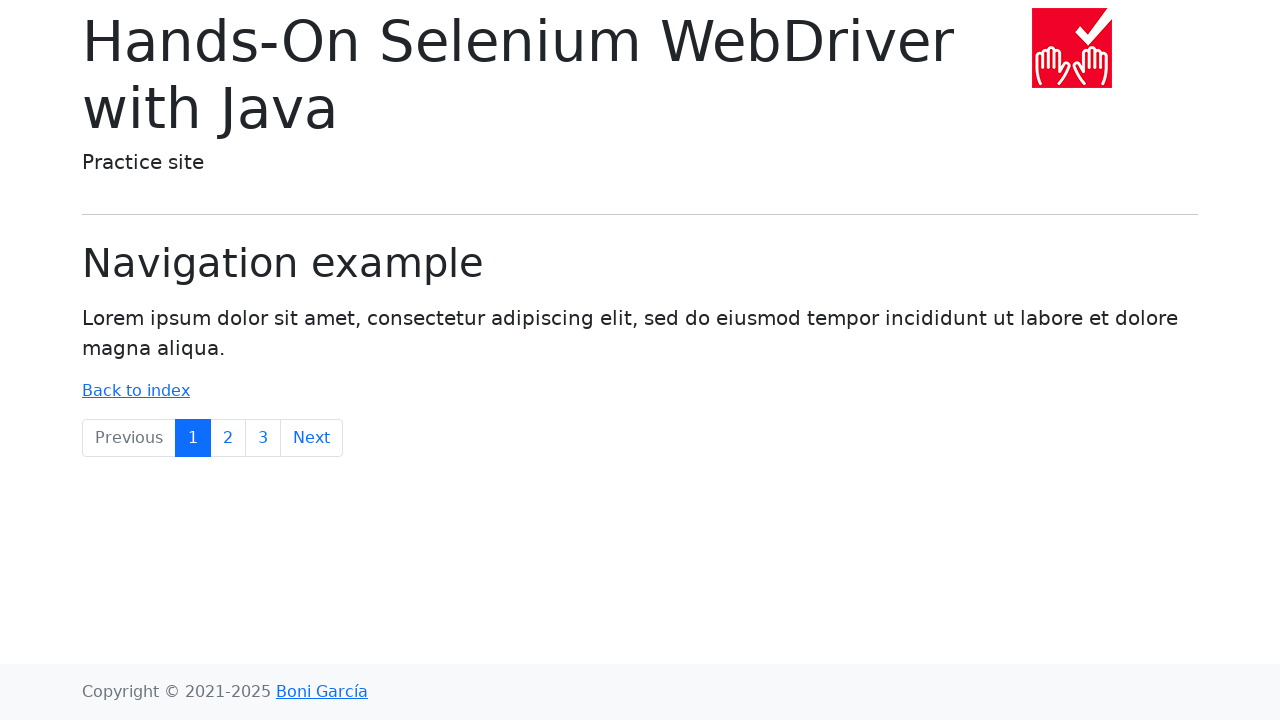